Tests a simple form by filling a text field and submitting to verify the result

Starting URL: https://demoqa.com/text-box

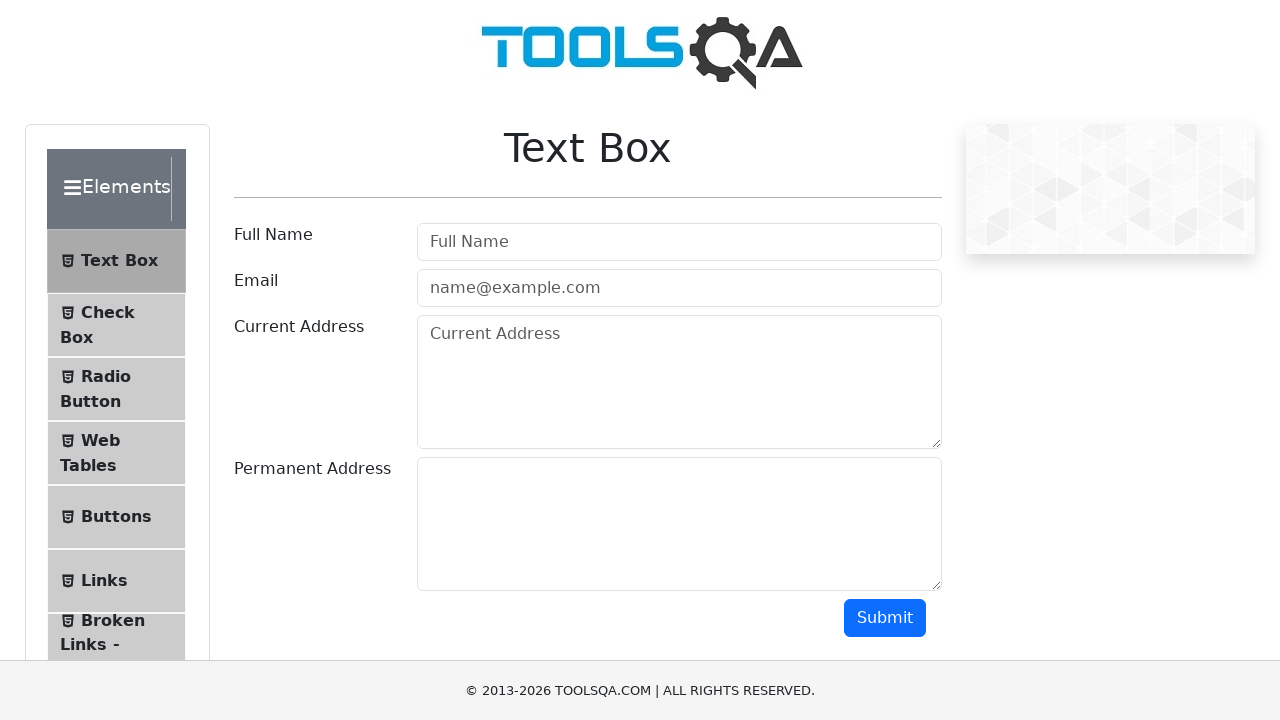

Filled username field with 'test' on #userName
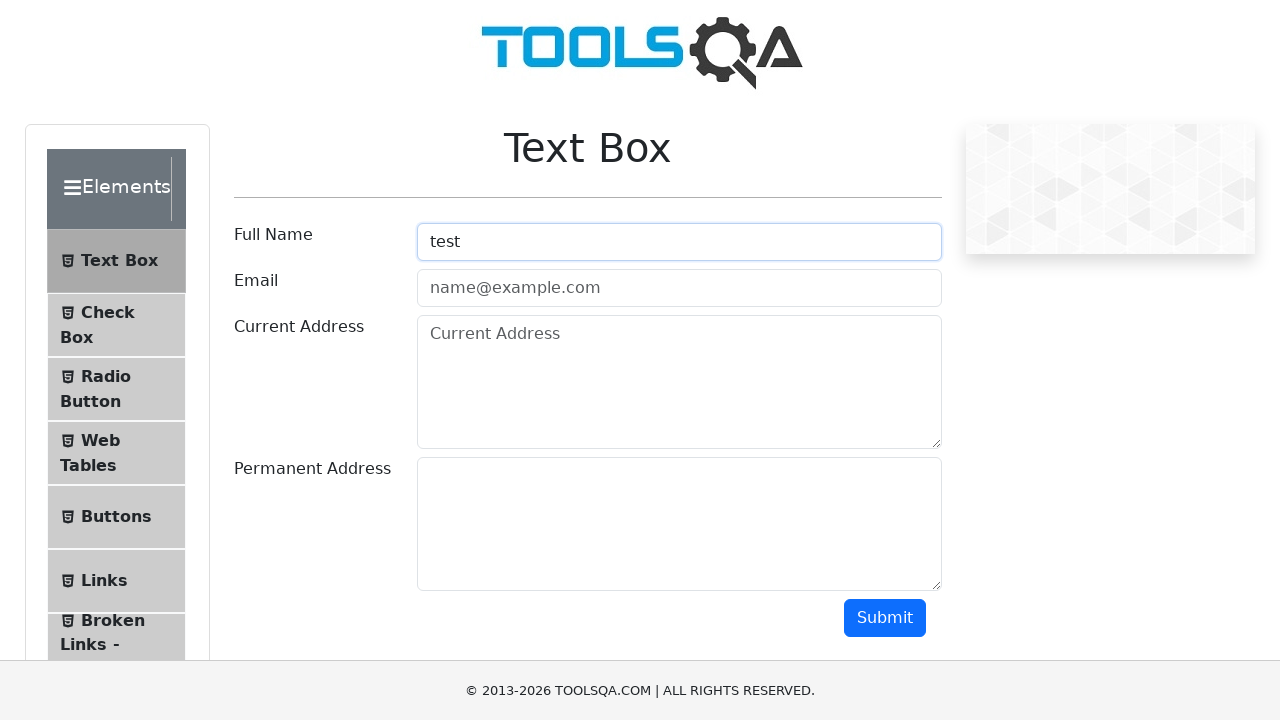

Scrolled to bottom of page to reveal submit button
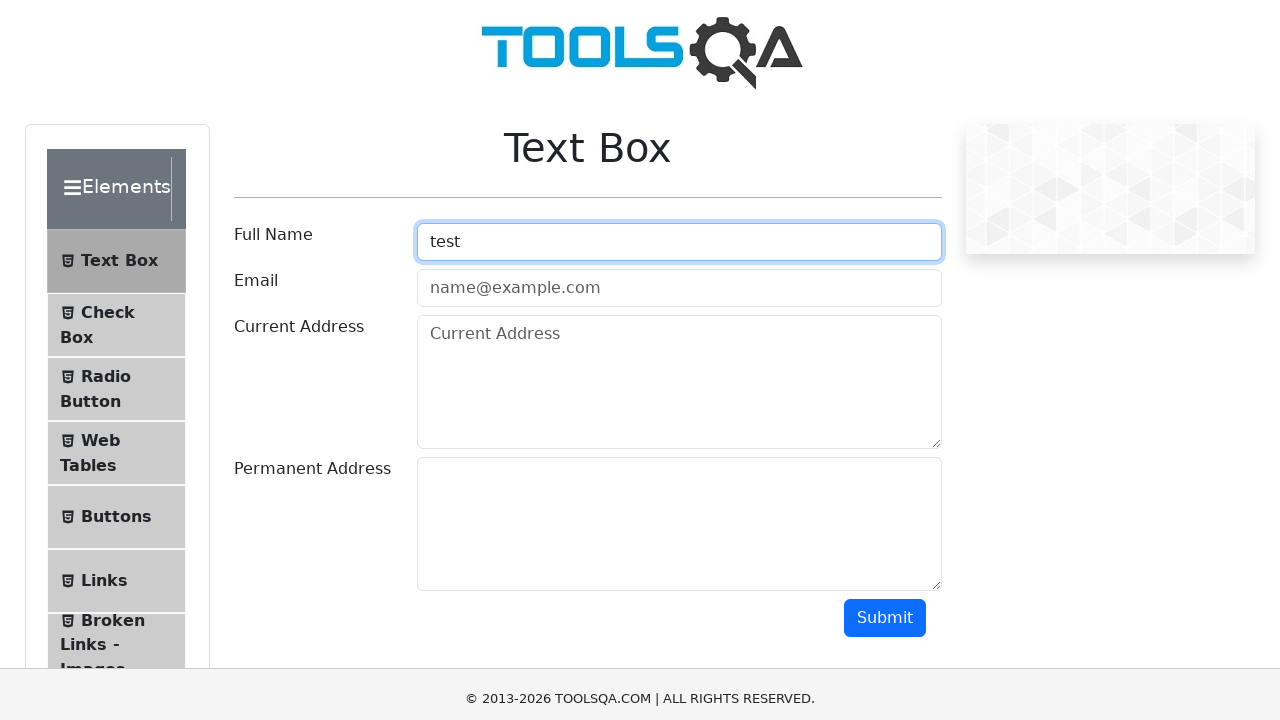

Clicked submit button at (885, 360) on button#submit
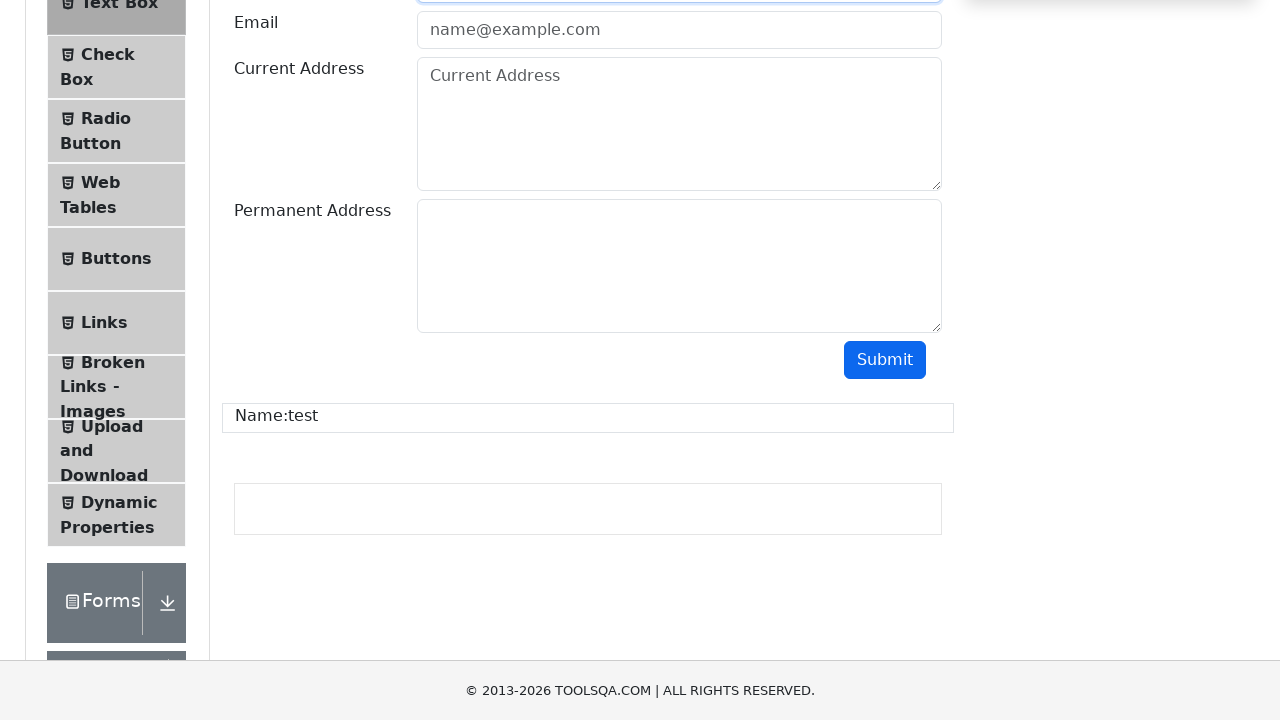

Retrieved result text from name field
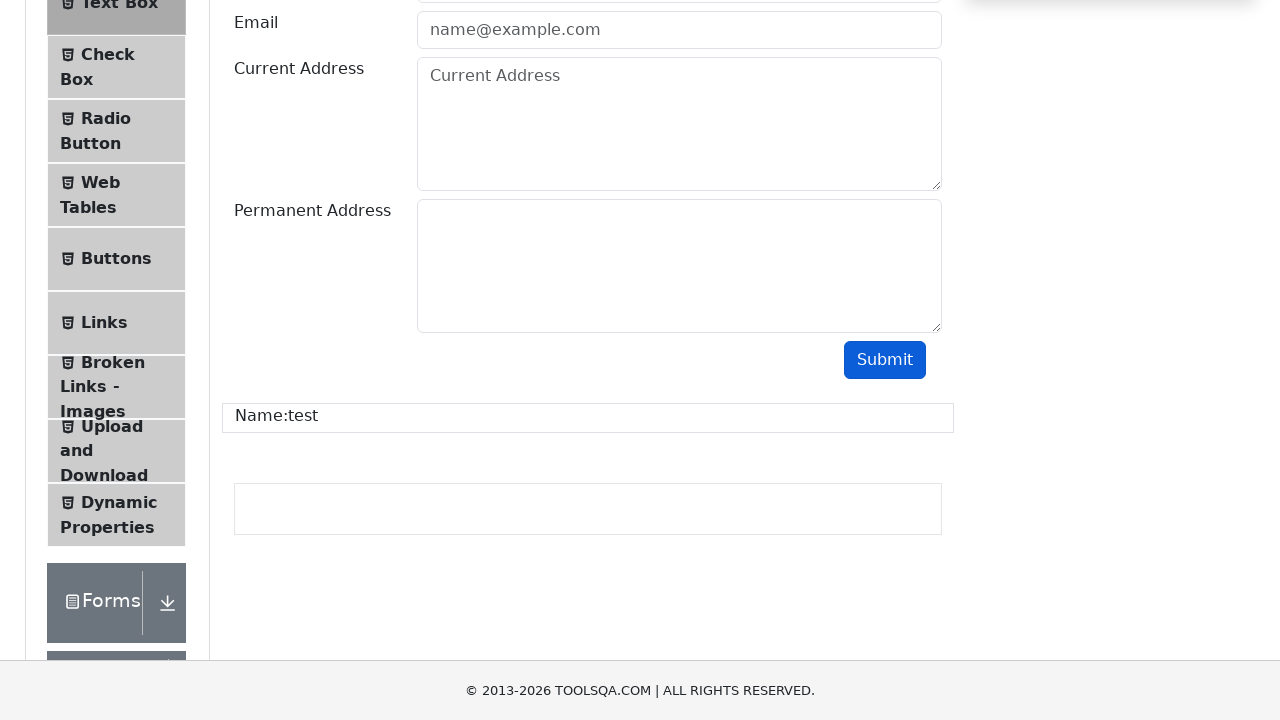

Assertion passed: result text matches expected 'Name:test'
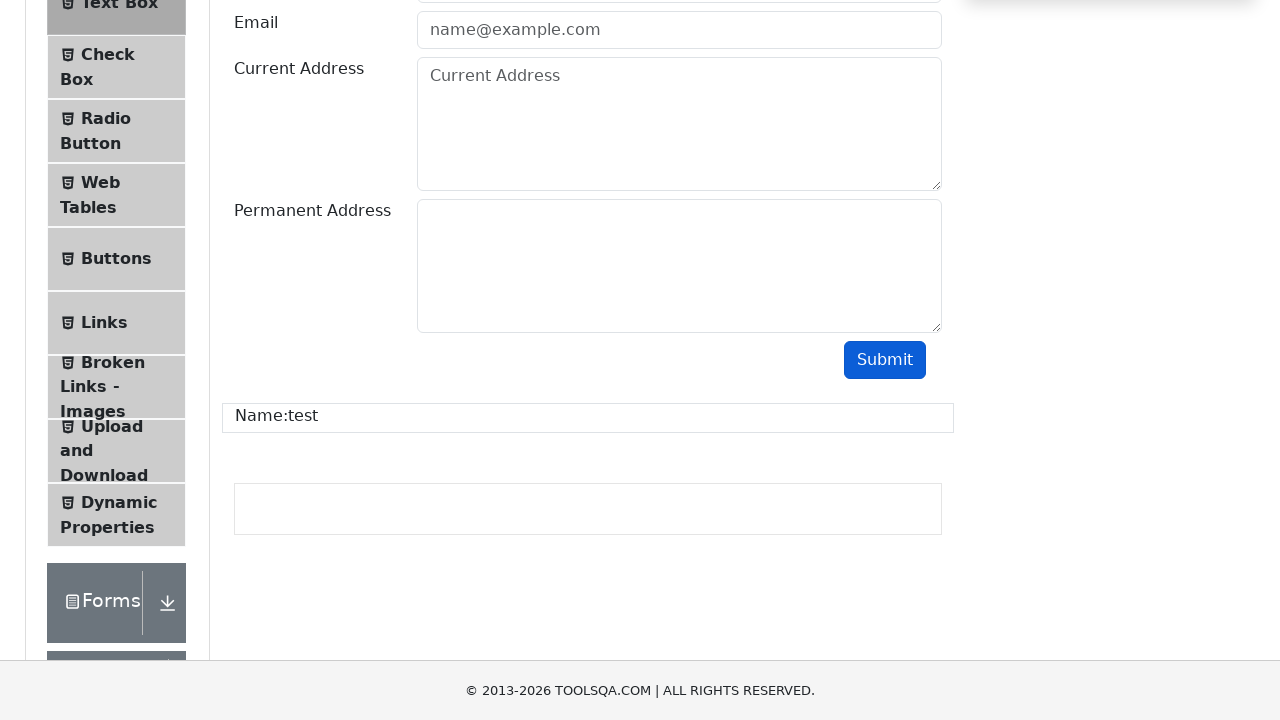

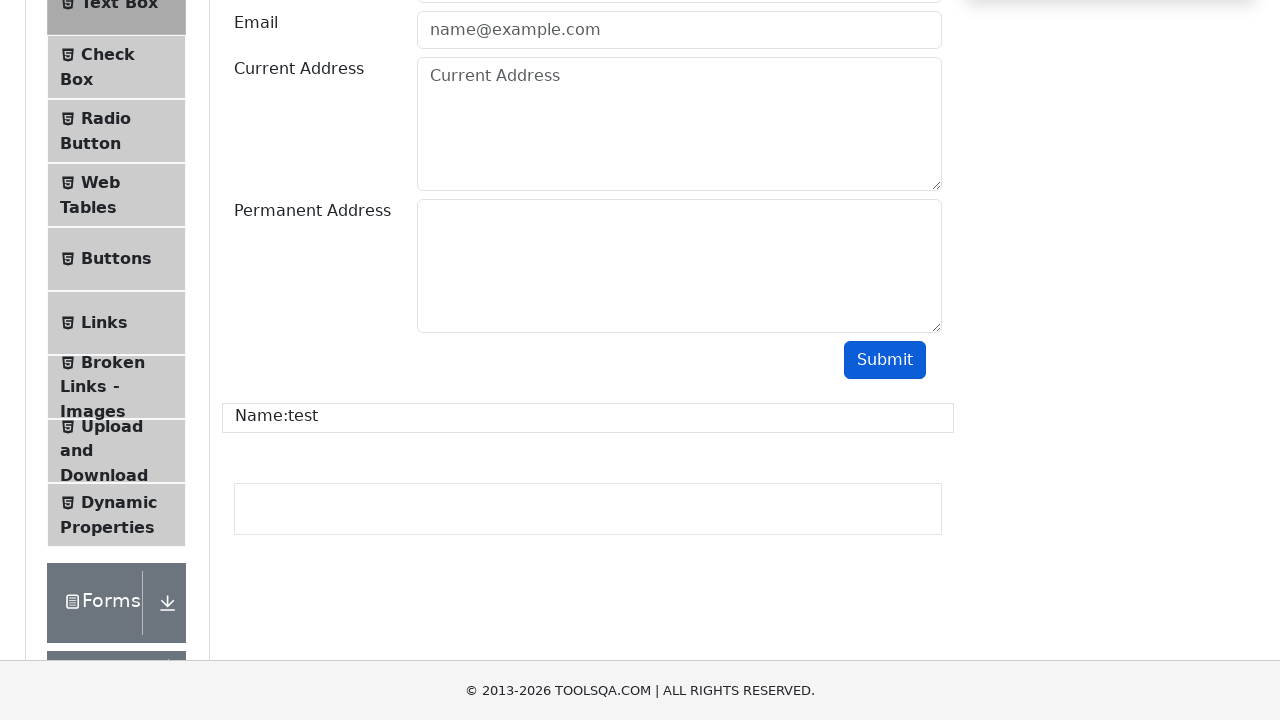